Tests that the YouTube logo image is displayed on the page

Starting URL: https://www.youtube.com

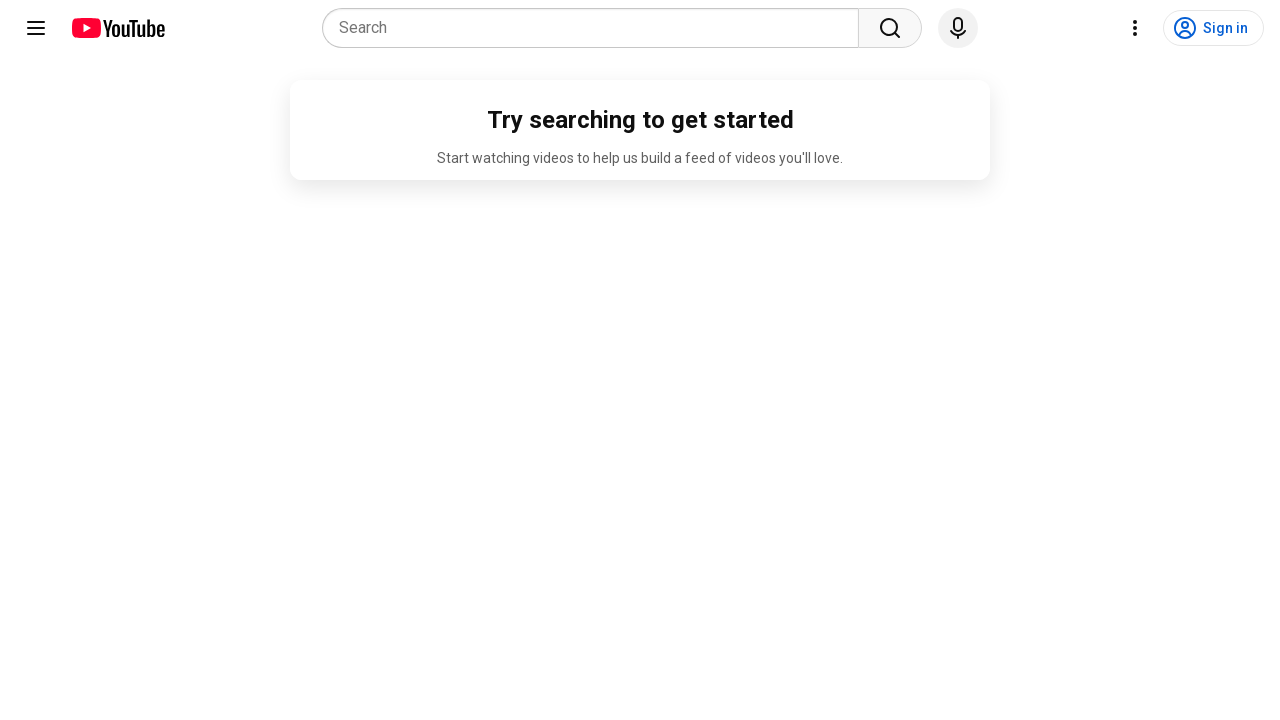

Navigated to YouTube homepage
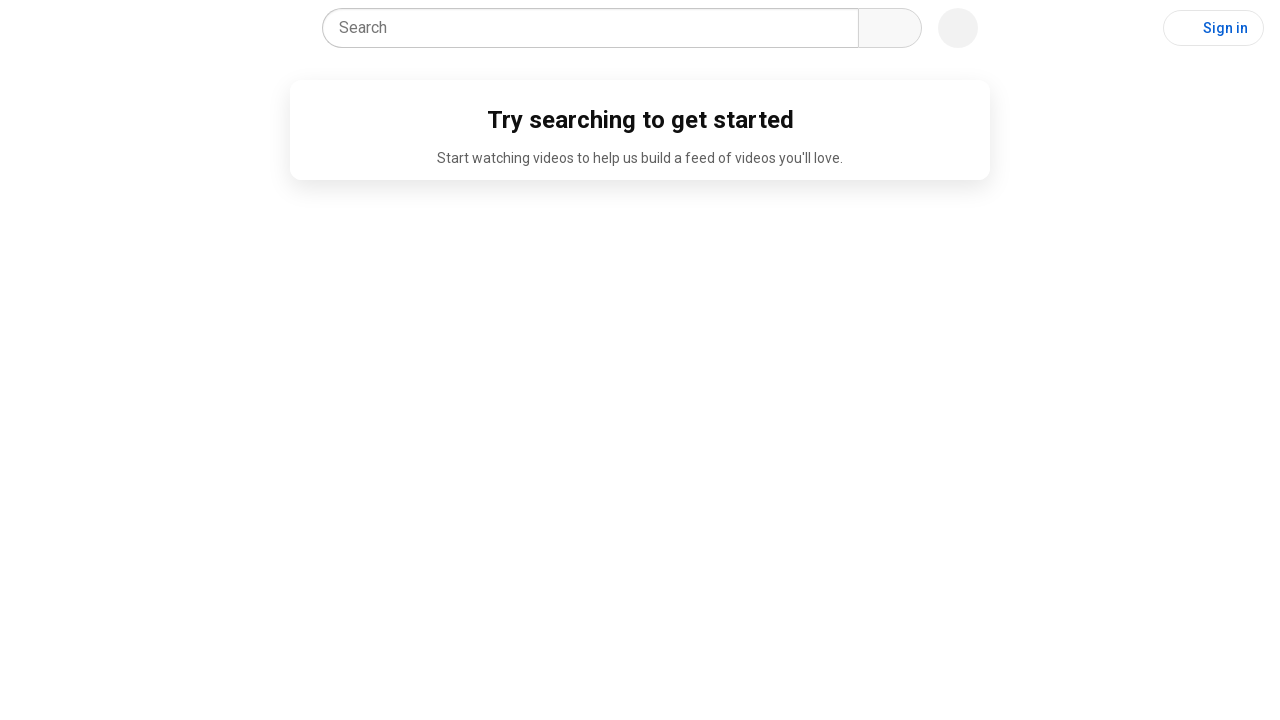

Located YouTube logo element
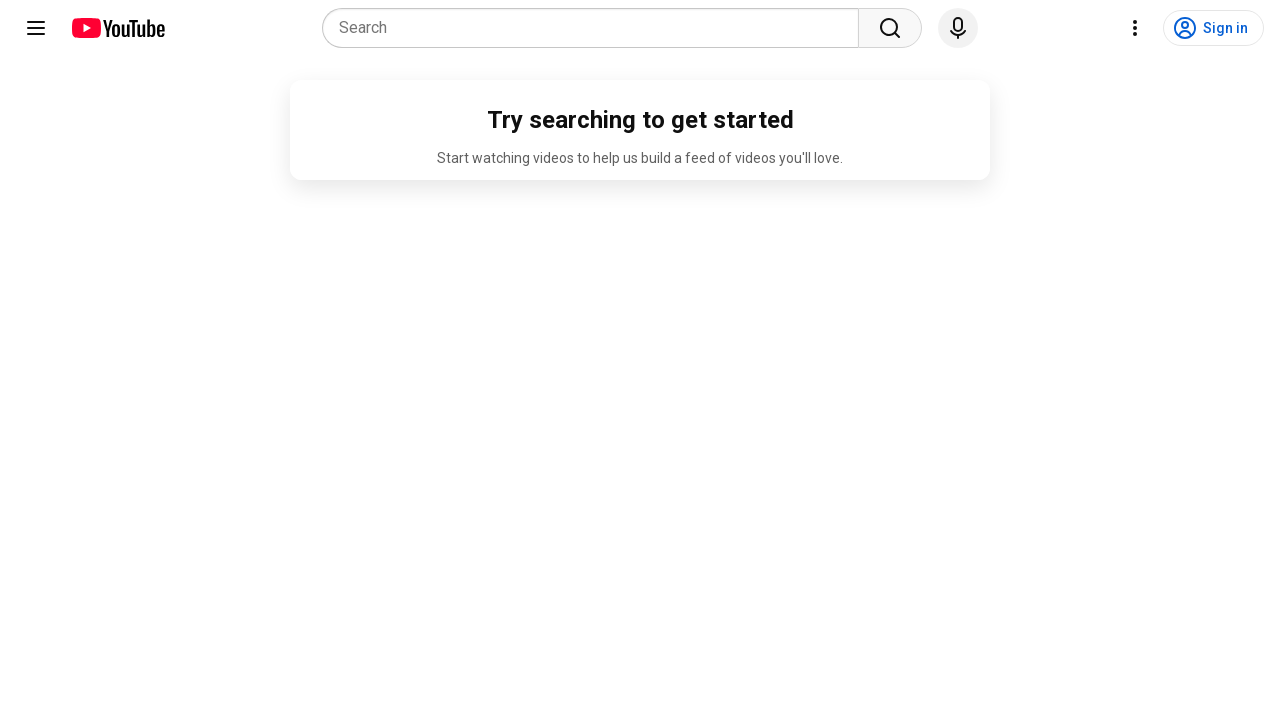

Verified YouTube logo image is visible on the page
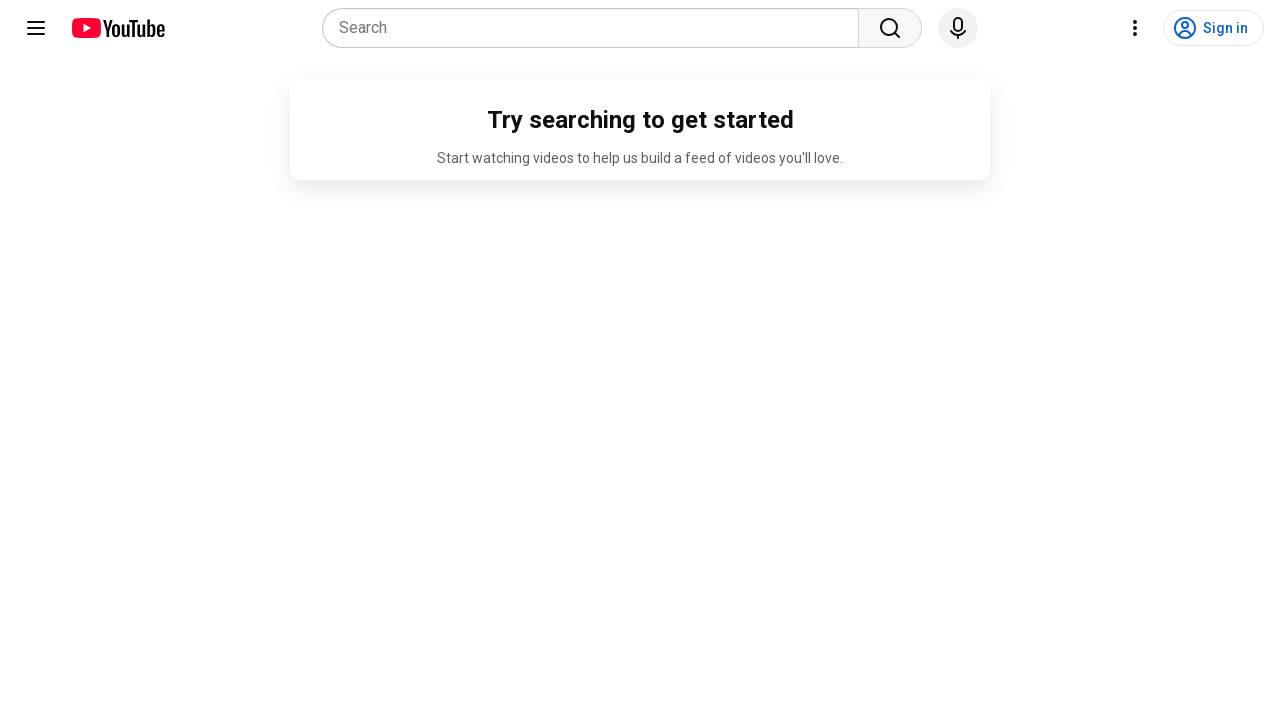

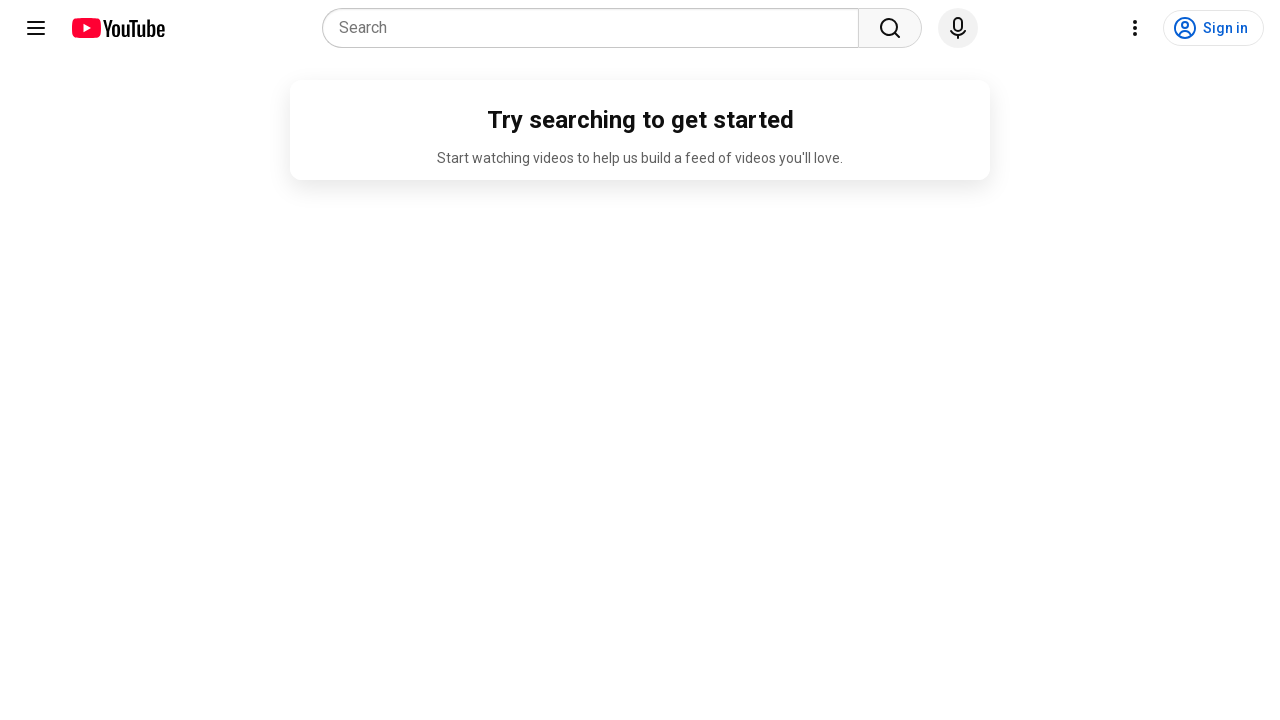